Tests radio button handling by clicking on BMW and Benz radio buttons and verifying they can be selected

Starting URL: https://www.letskodeit.com/practice

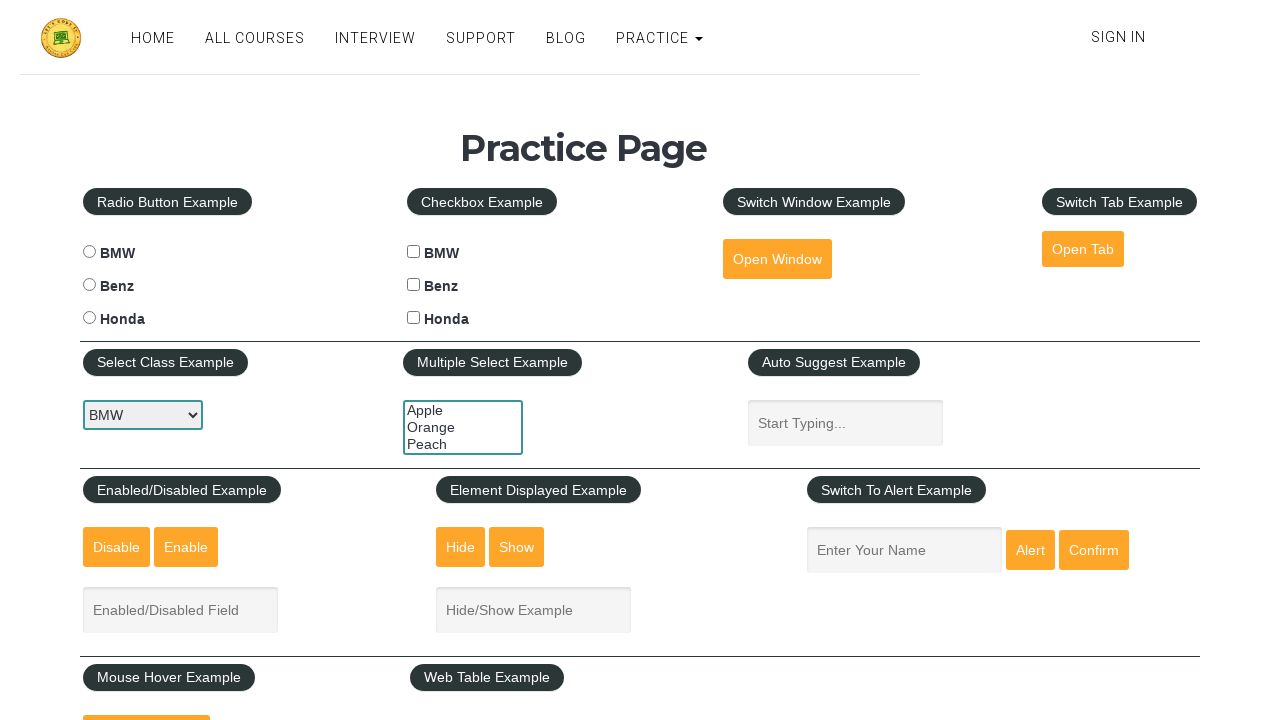

Clicked BMW radio button at (89, 252) on #bmwradio
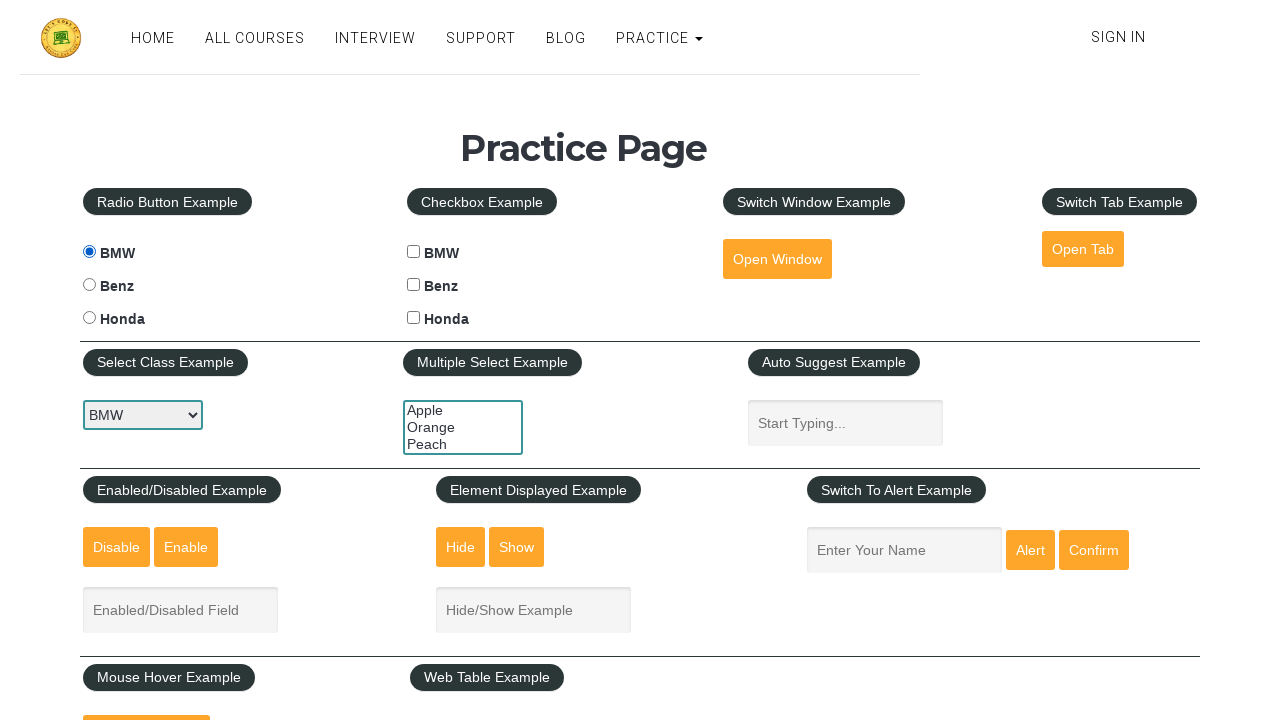

Located BMW radio button element
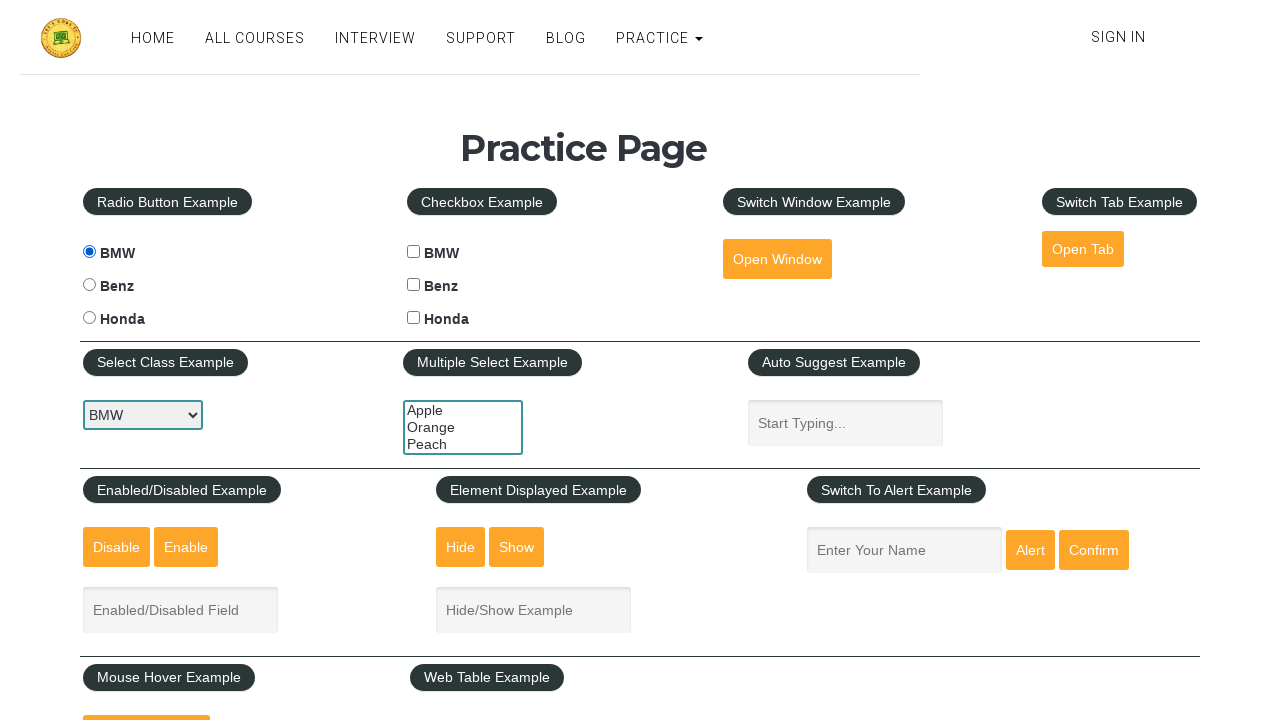

Verified BMW radio button is attached to DOM
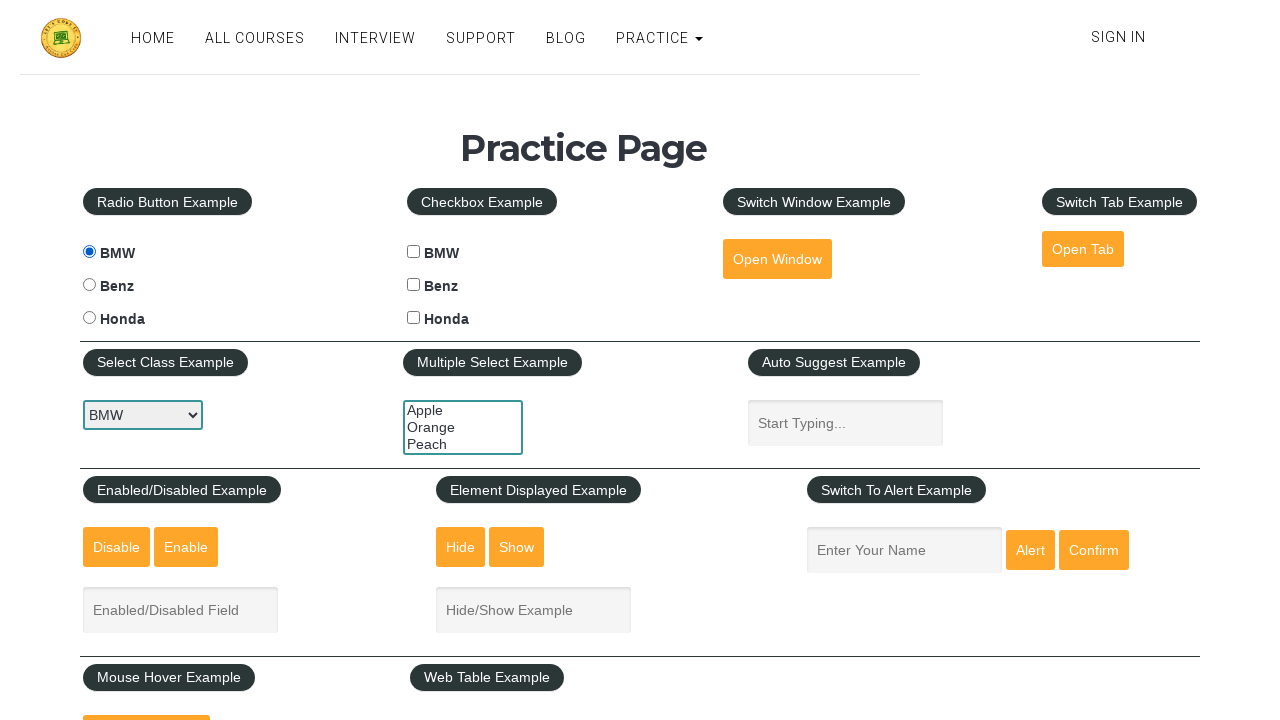

Clicked Benz radio button at (89, 285) on #benzradio
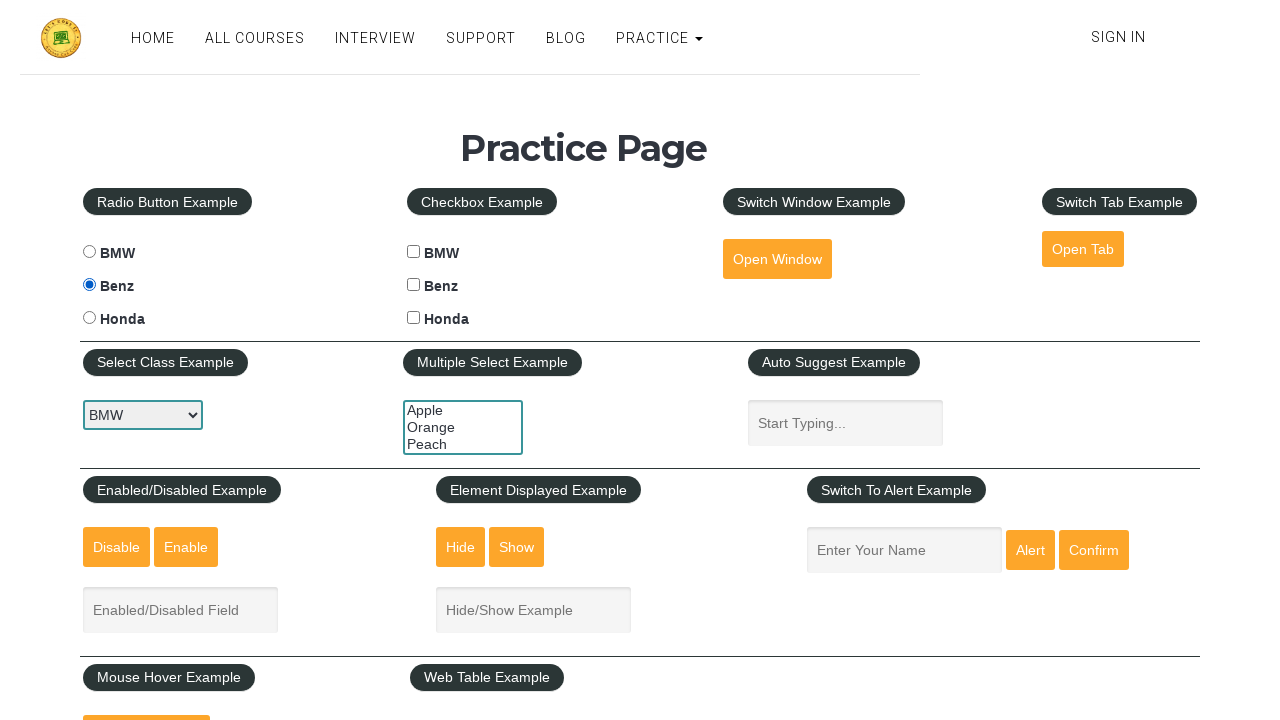

Located Benz radio button element
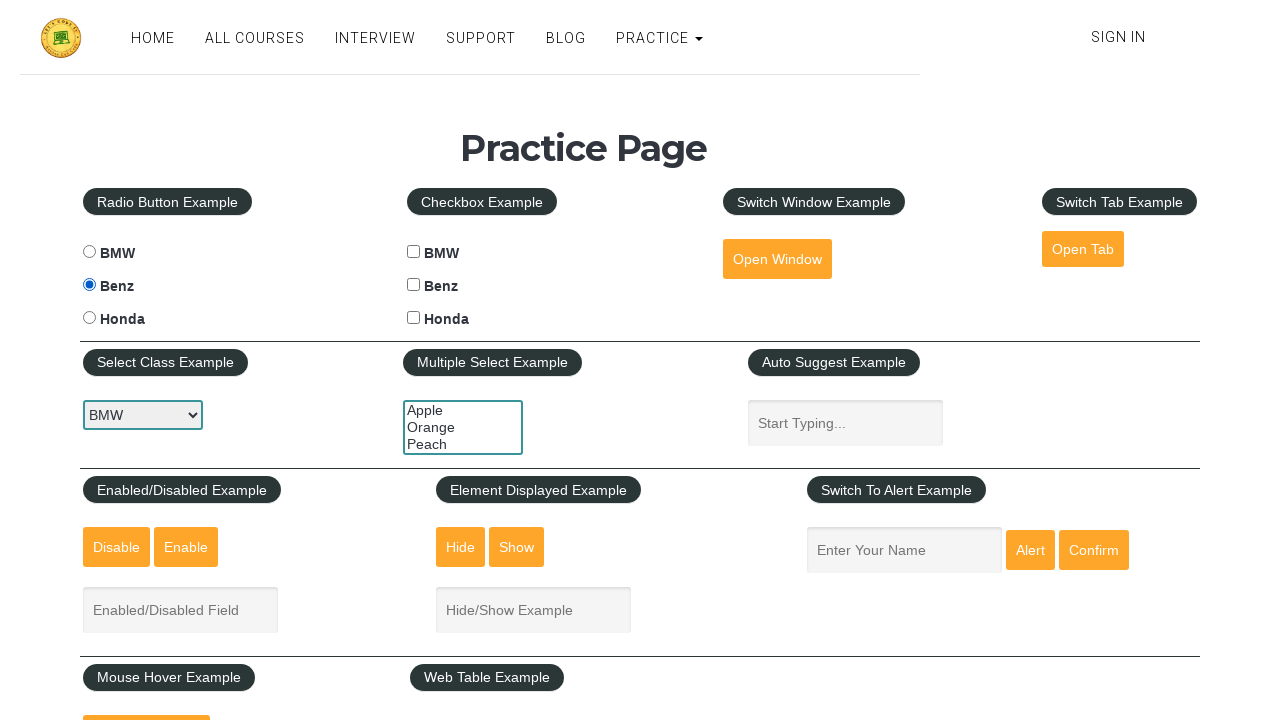

Verified Benz radio button is attached to DOM
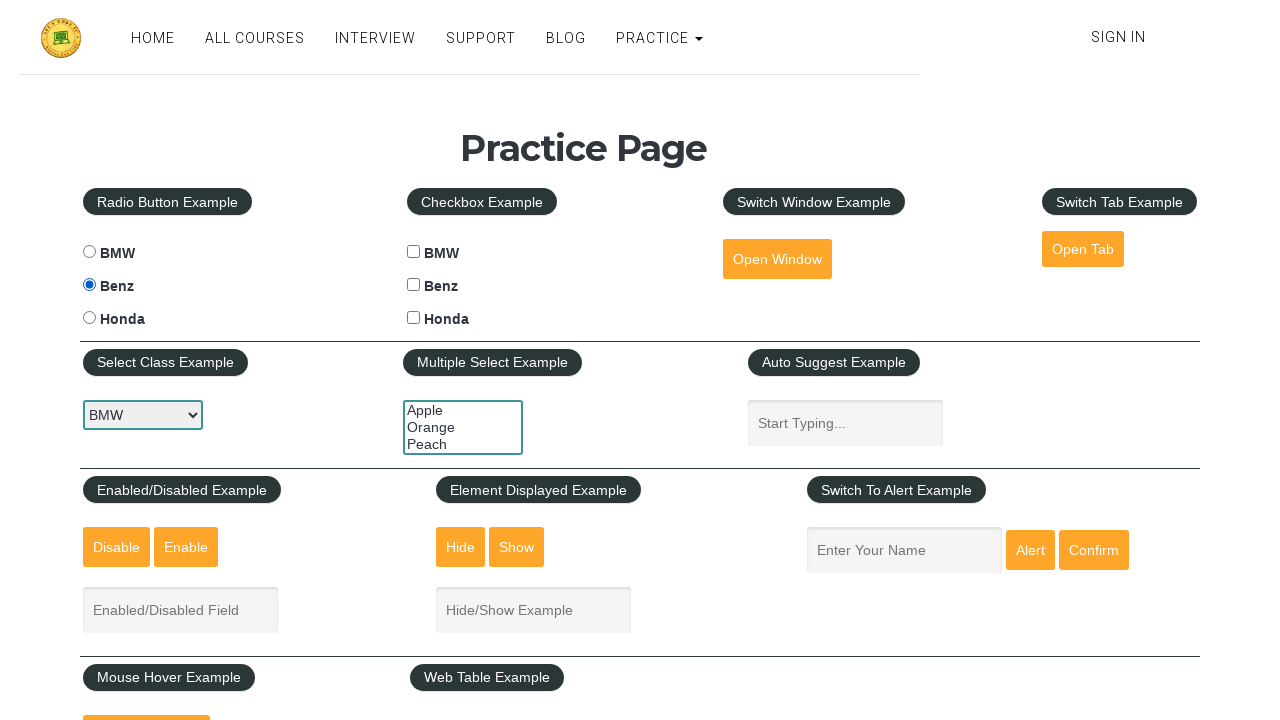

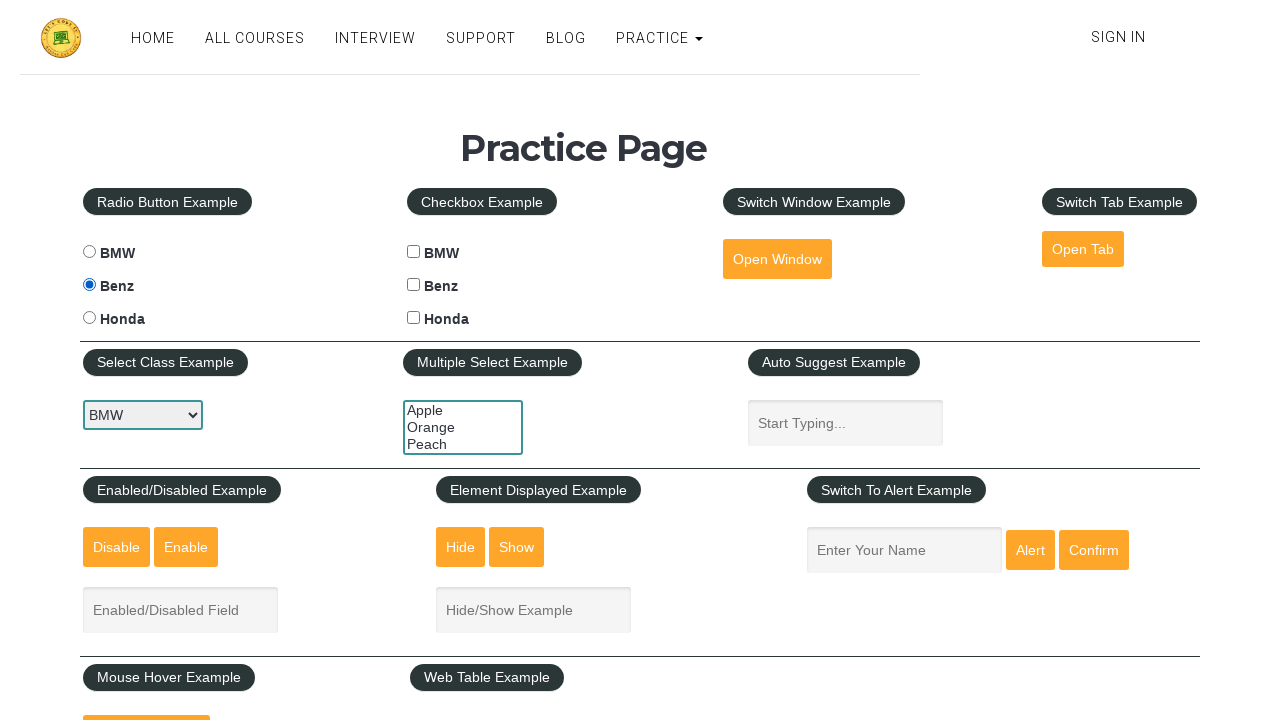